Tests JavaScript alert handling by clicking a button that triggers an alert box and then accepting/dismissing the alert

Starting URL: https://www.hyrtutorials.com/p/alertsdemo.html

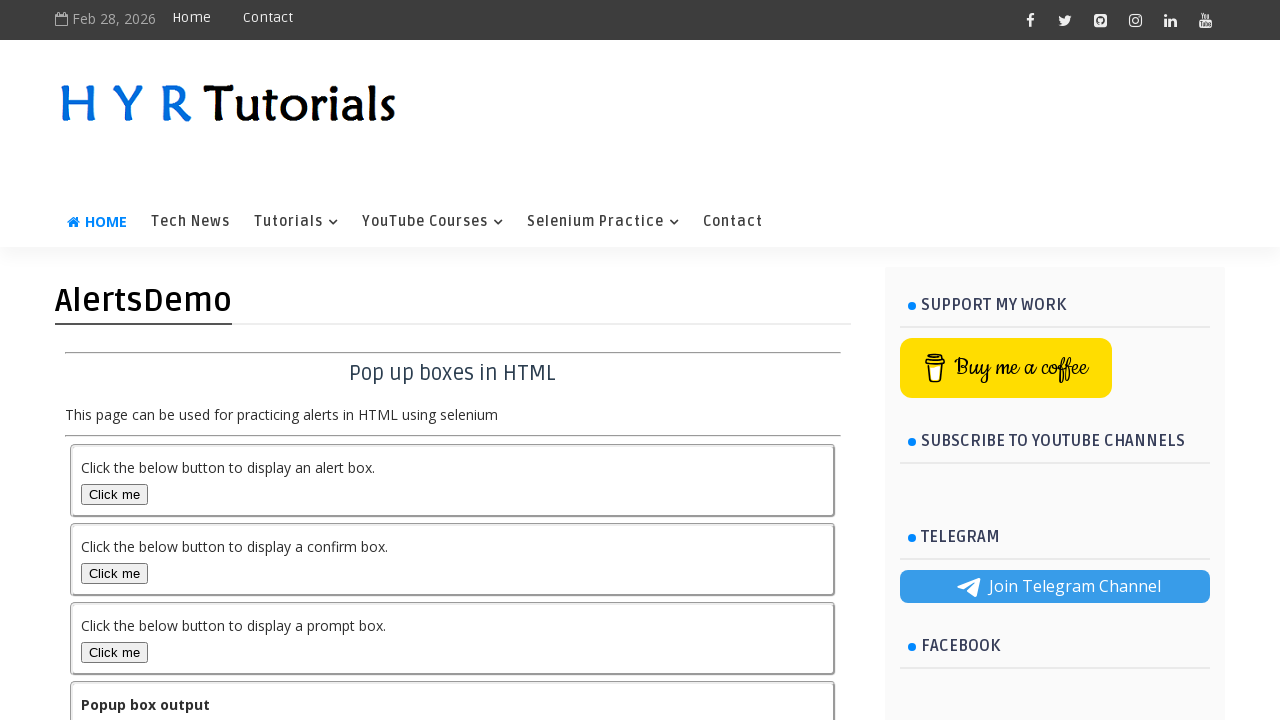

Clicked alert box button to trigger JavaScript alert at (114, 494) on #alertBox
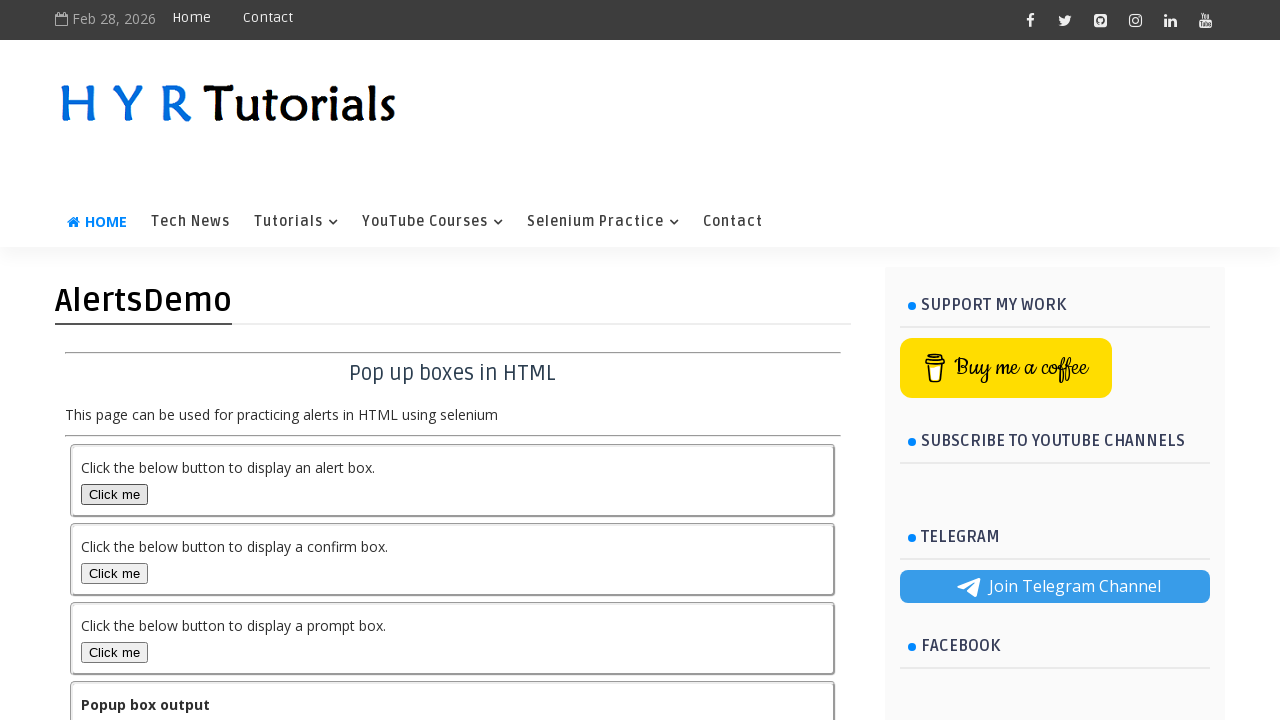

Set up dialog handler to accept alerts
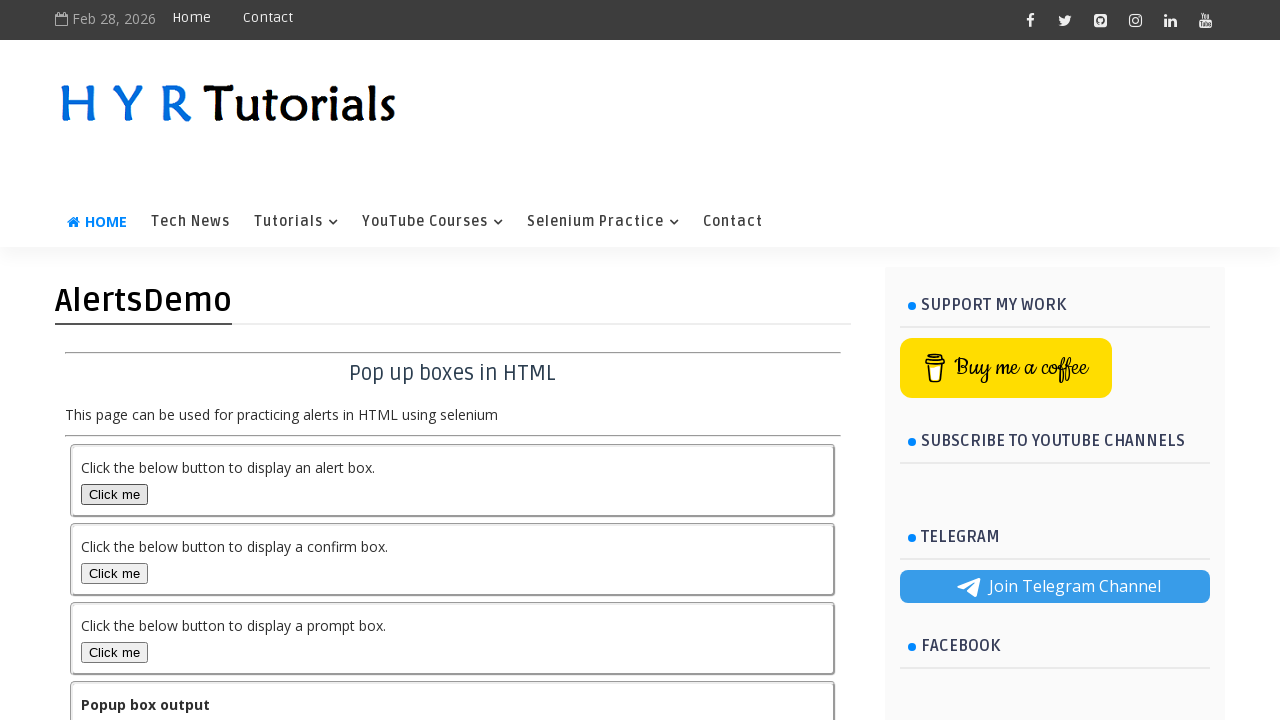

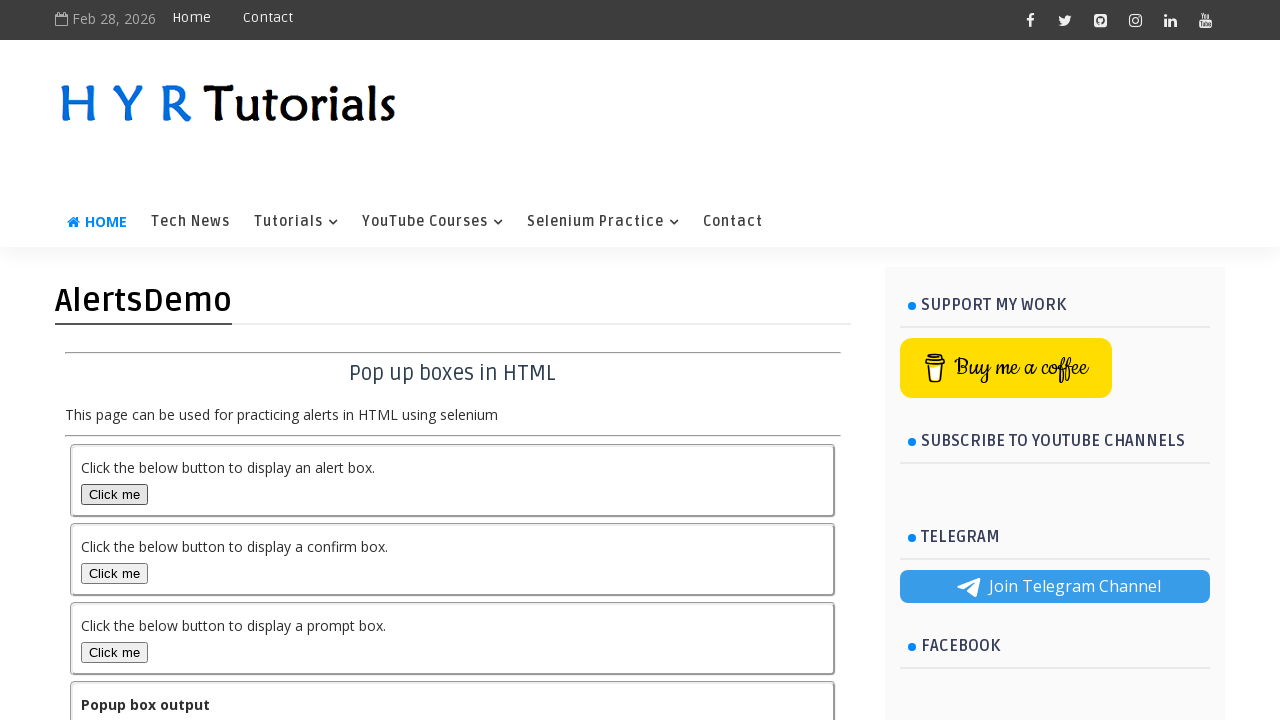